Tests the keypress form by clicking on the name input field, entering text, and clicking a button

Starting URL: https://formy-project.herokuapp.com/keypress

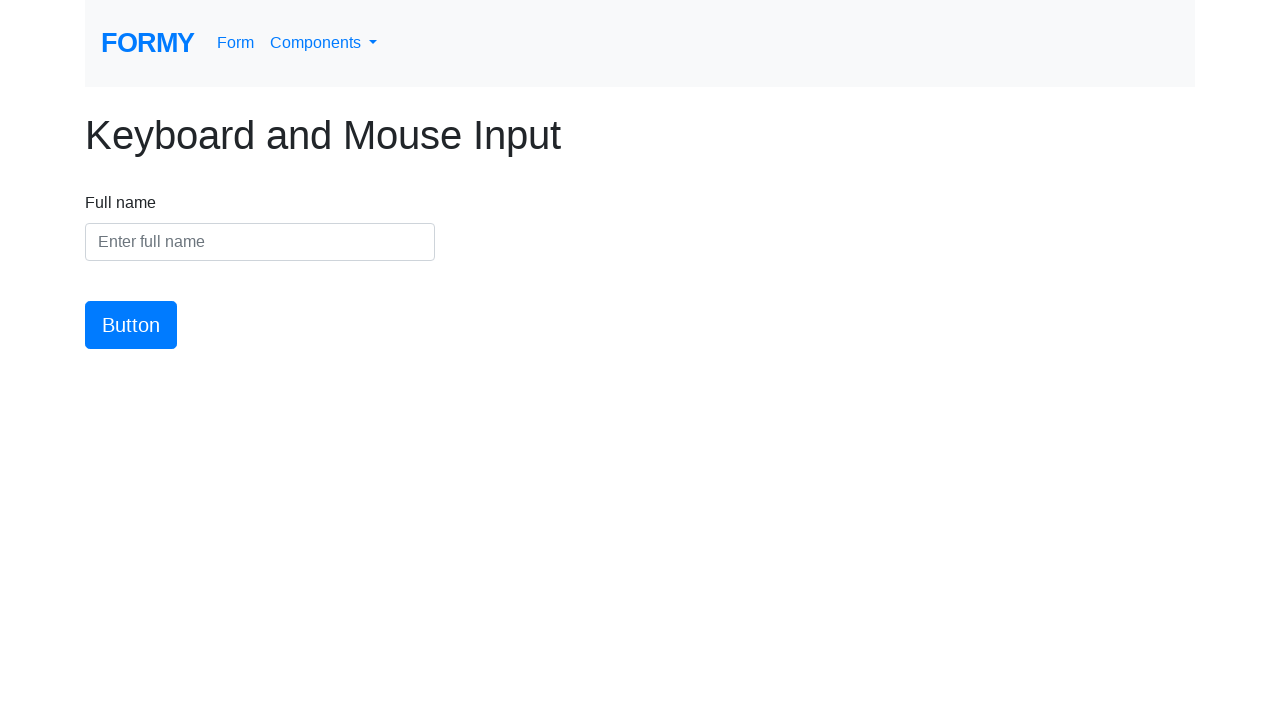

Clicked on the name input field at (260, 242) on #name
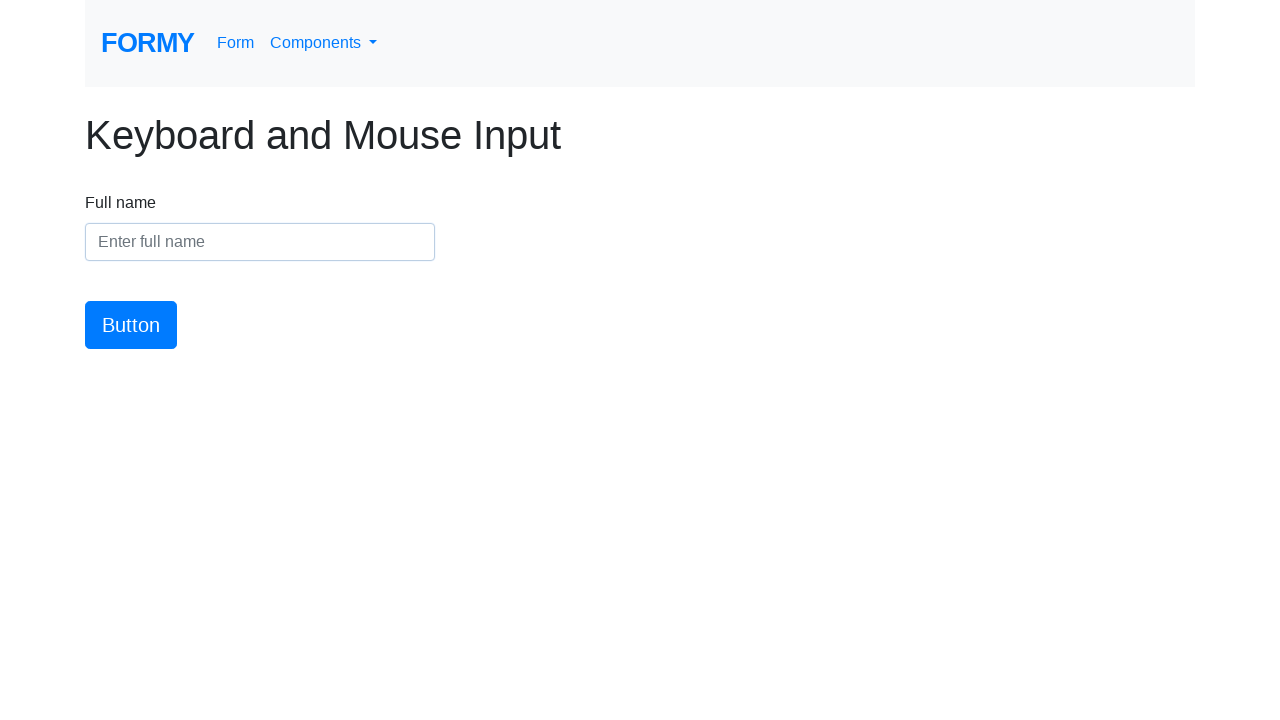

Entered text into the name field: 'Per Scholas |Get the skills you need to grow your career in tech ' on #name
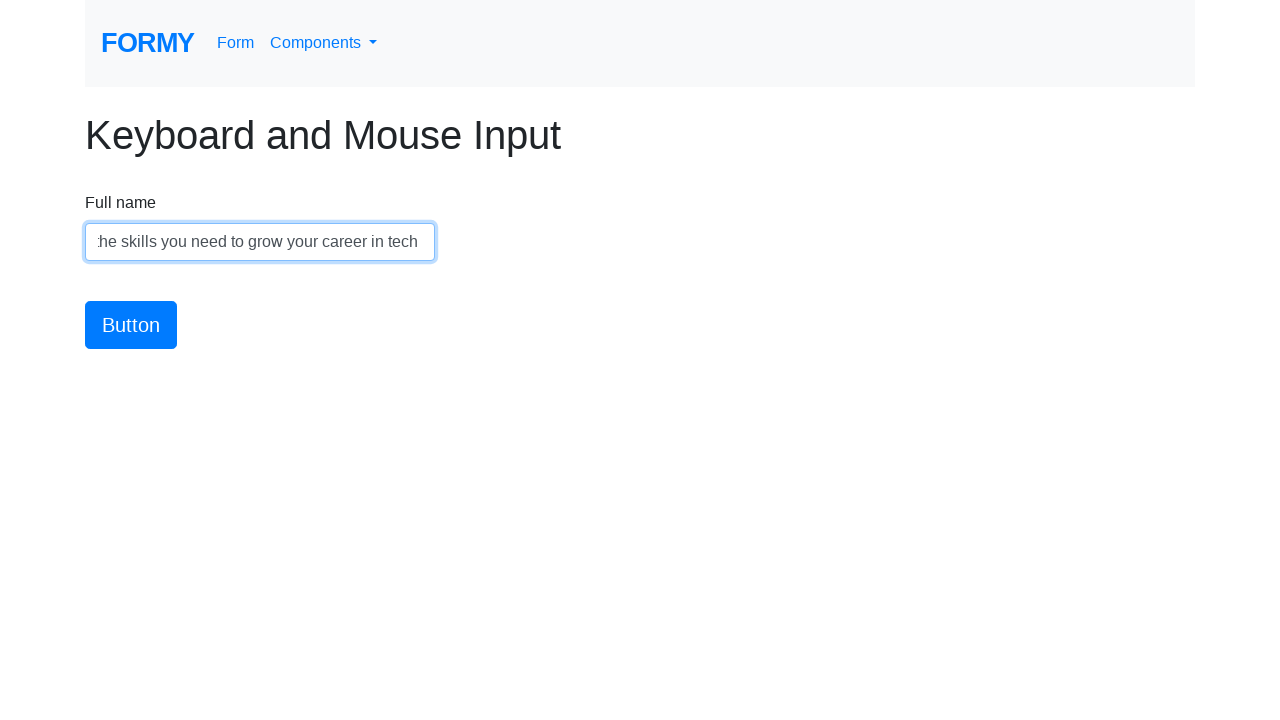

Clicked the submit button at (131, 325) on #button
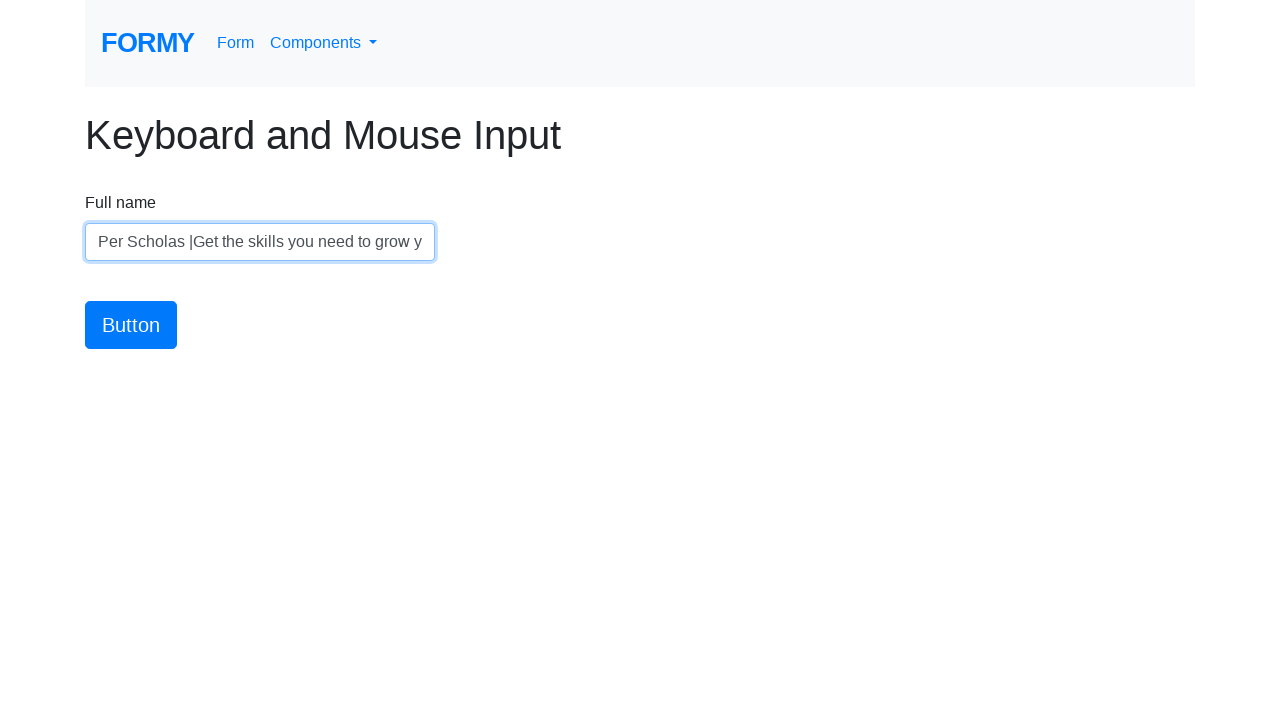

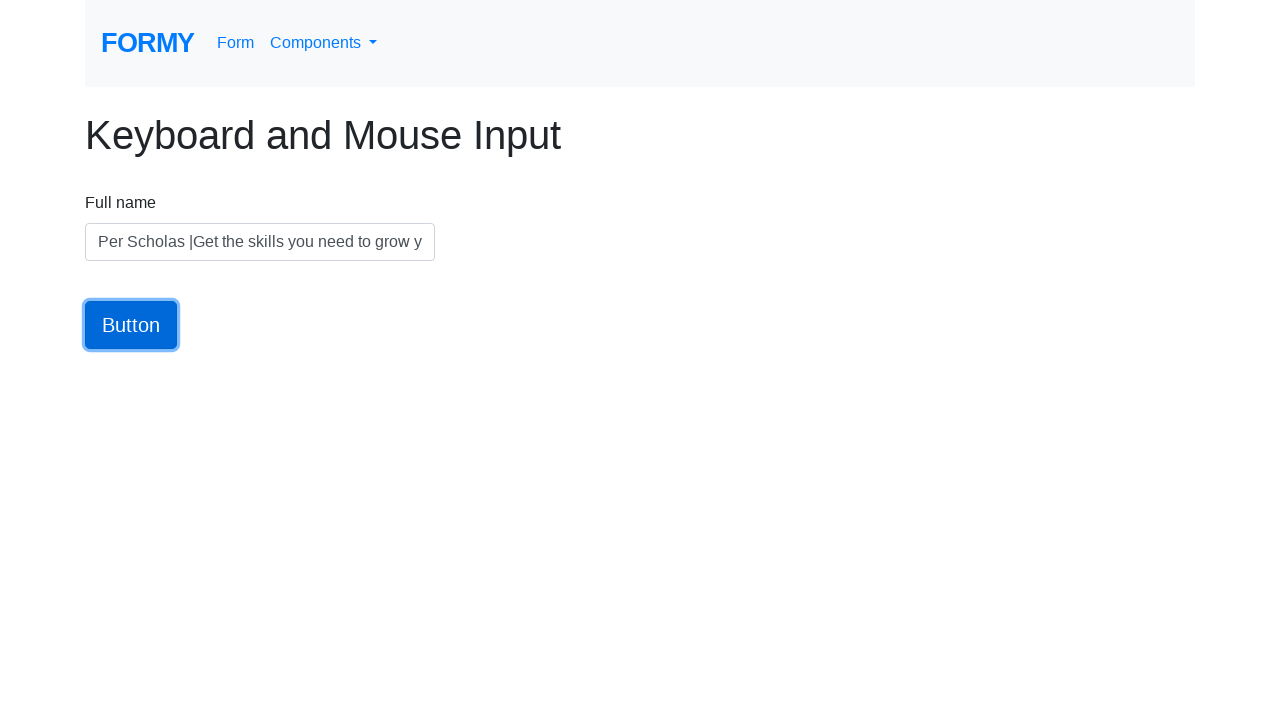